Tests JavaScript prompt dialog by clicking a button, entering text in the prompt, accepting it, and verifying the result shows the entered text.

Starting URL: https://the-internet.herokuapp.com/javascript_alerts

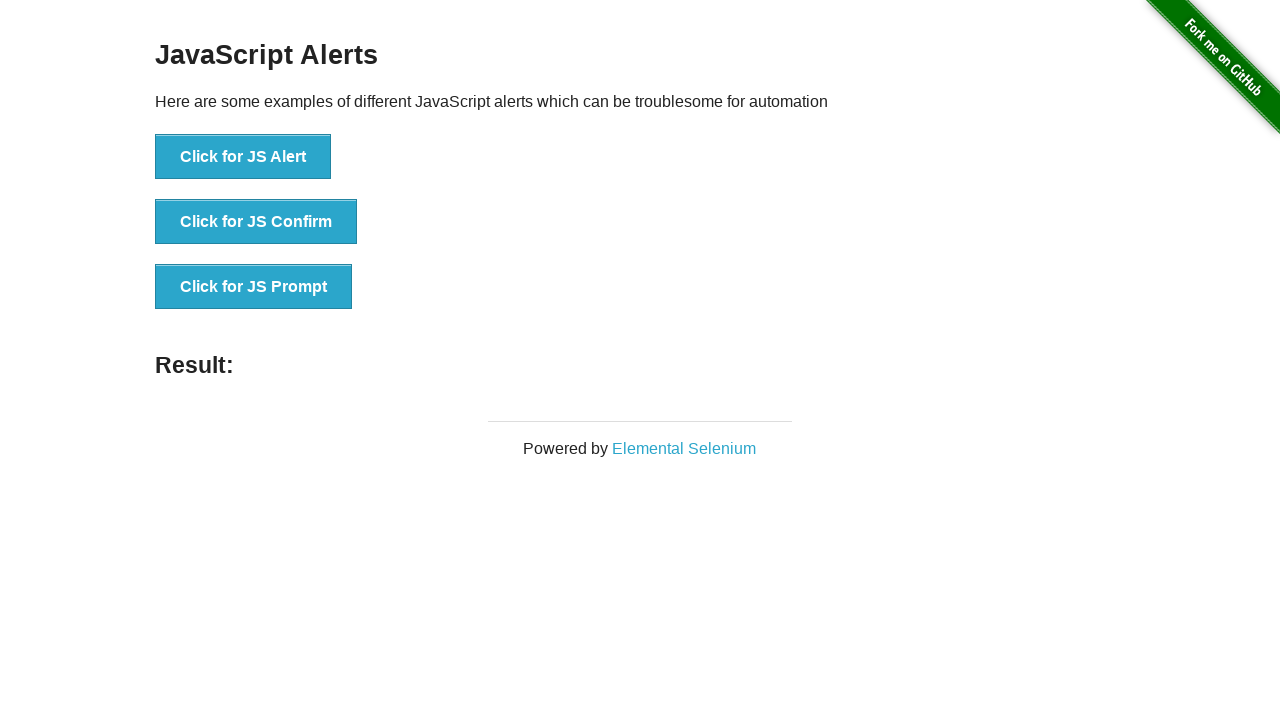

Set up dialog handler to accept prompt with 'Selenium Test'
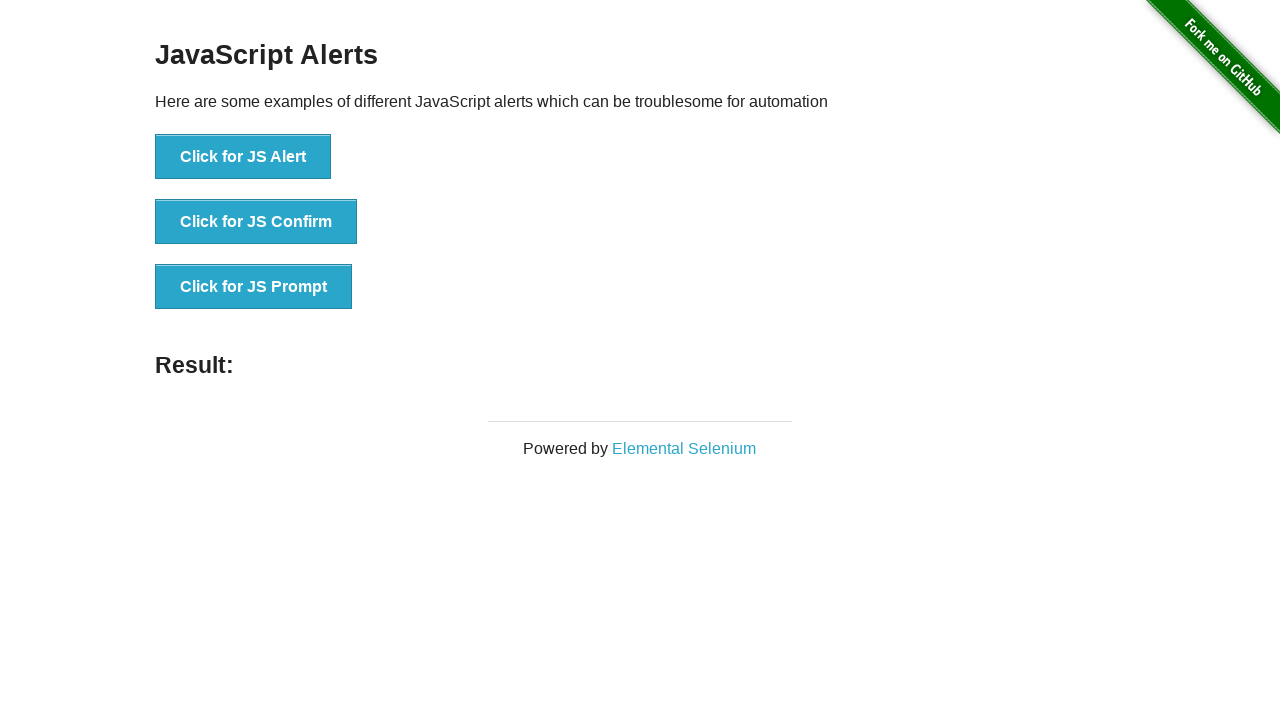

Clicked 'Click for JS Prompt' button to trigger JavaScript prompt at (254, 287) on xpath=//button[text()='Click for JS Prompt']
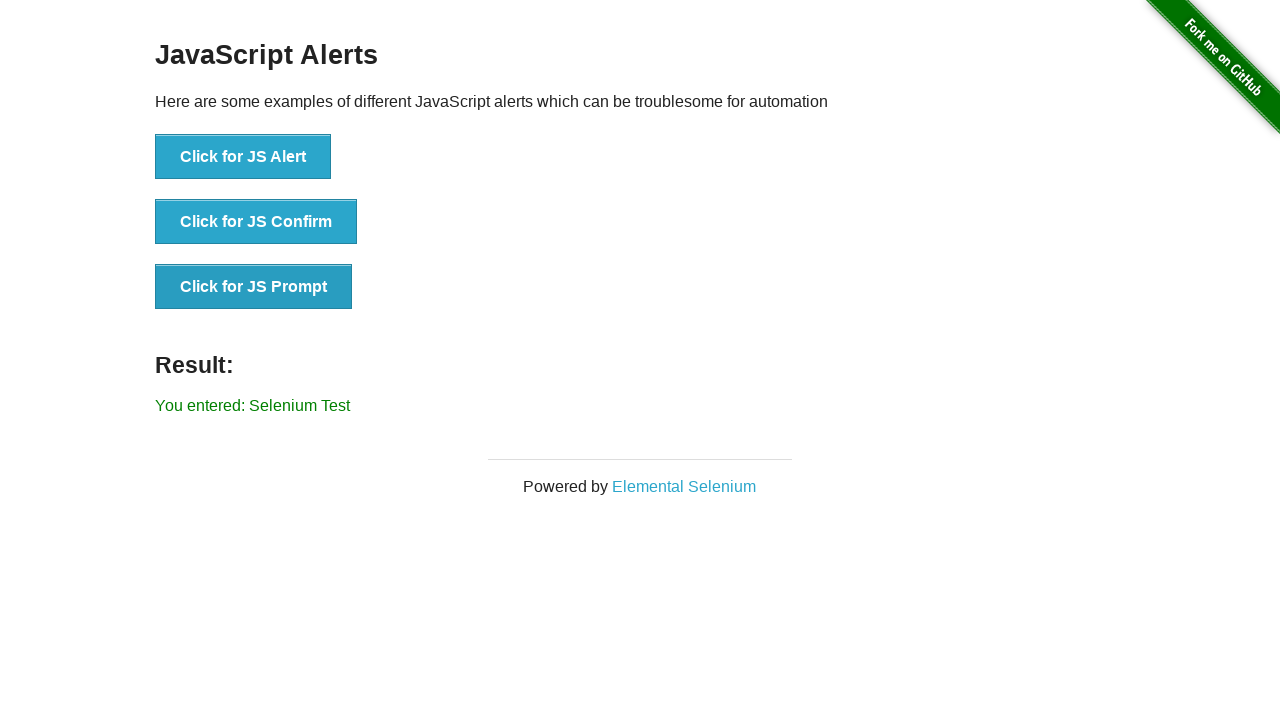

Result element loaded after accepting prompt with text
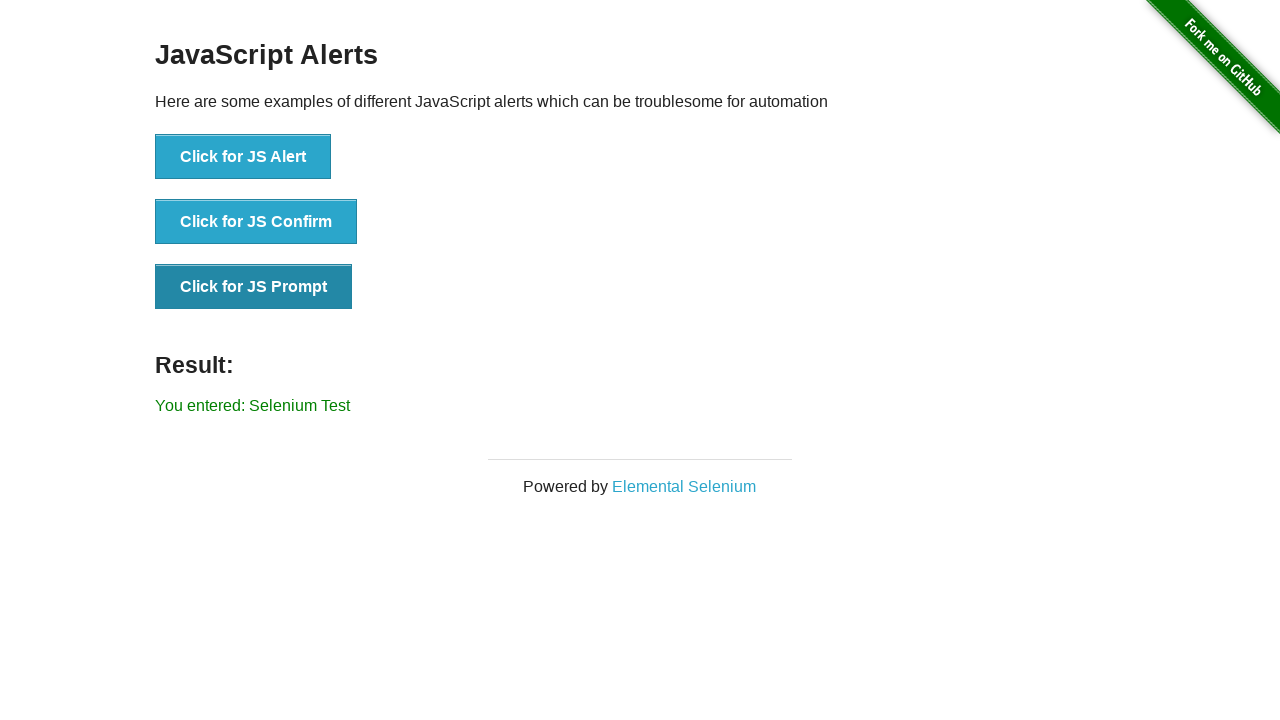

Set up dialog handler to accept prompt without entering text
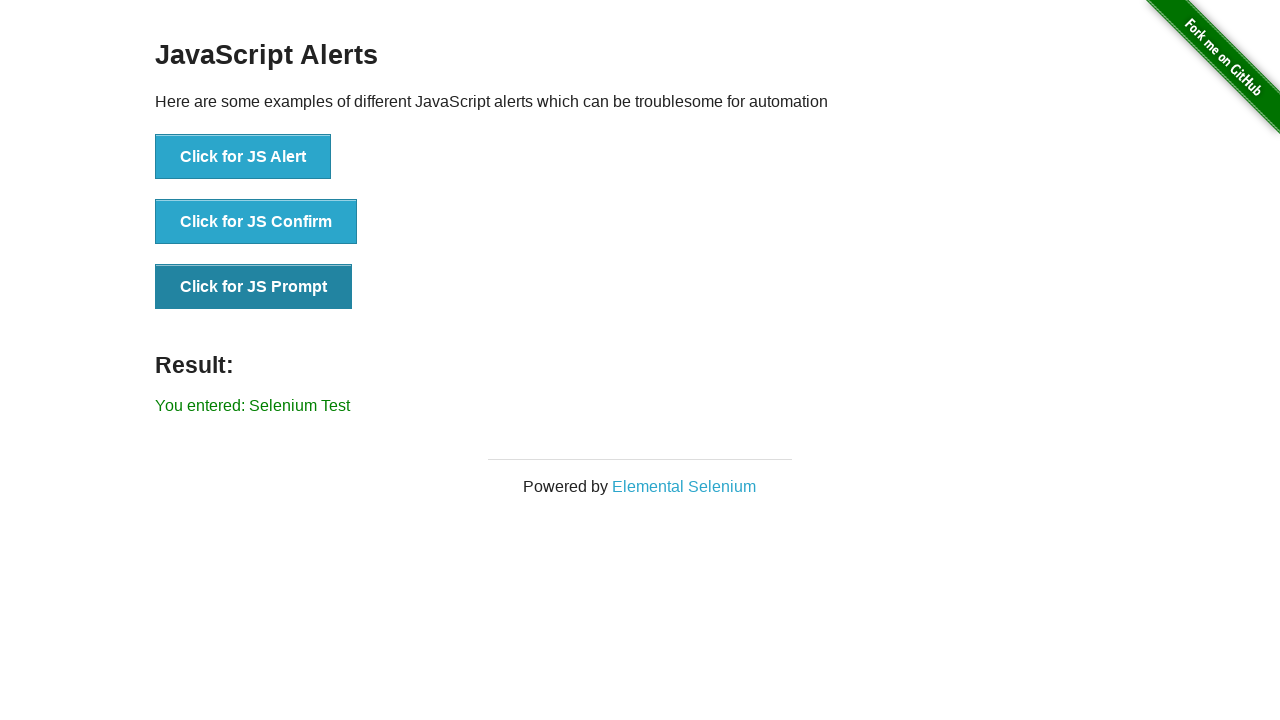

Clicked 'Click for JS Prompt' button to trigger second JavaScript prompt at (254, 287) on xpath=//button[text()='Click for JS Prompt']
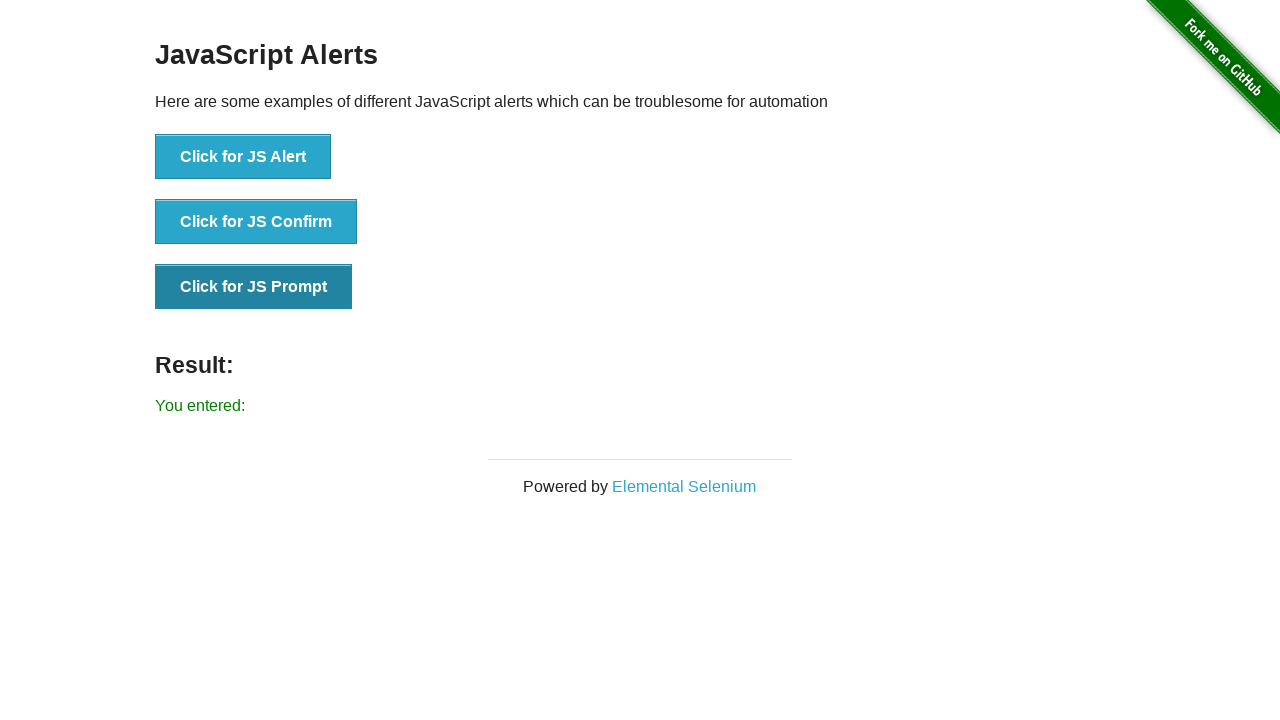

Result element loaded after accepting empty prompt
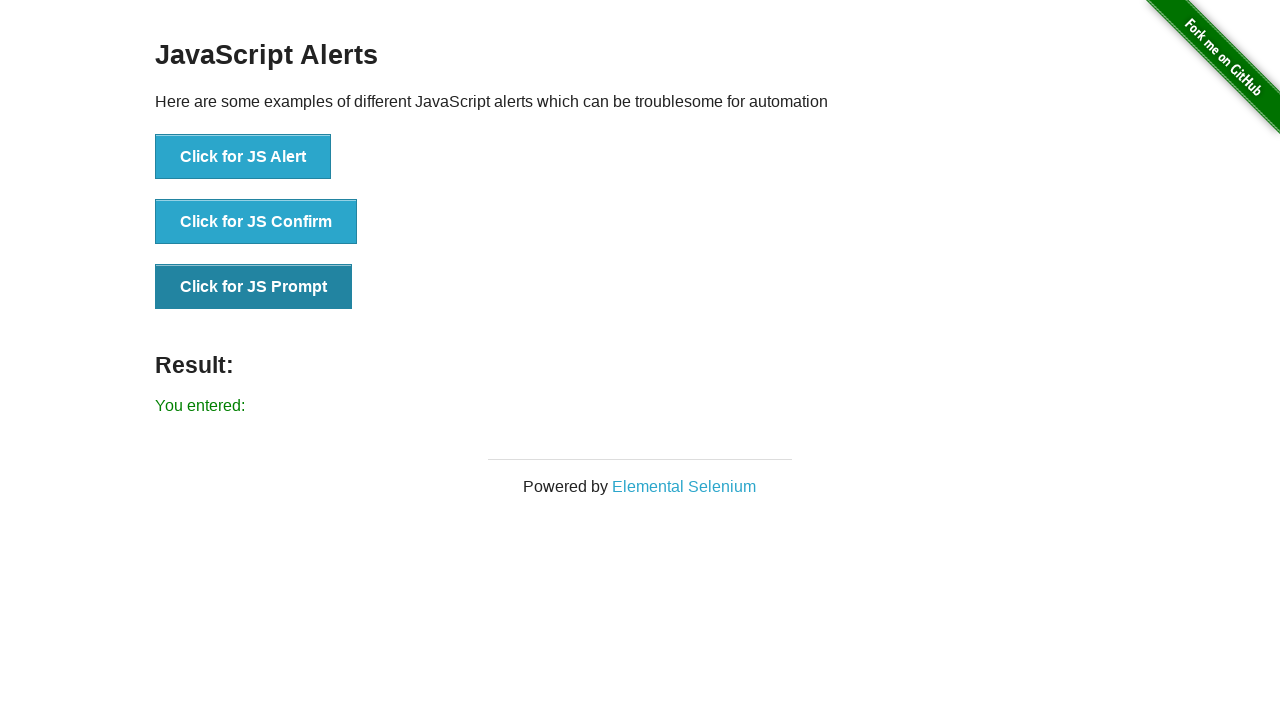

Set up dialog handler to dismiss/cancel prompt
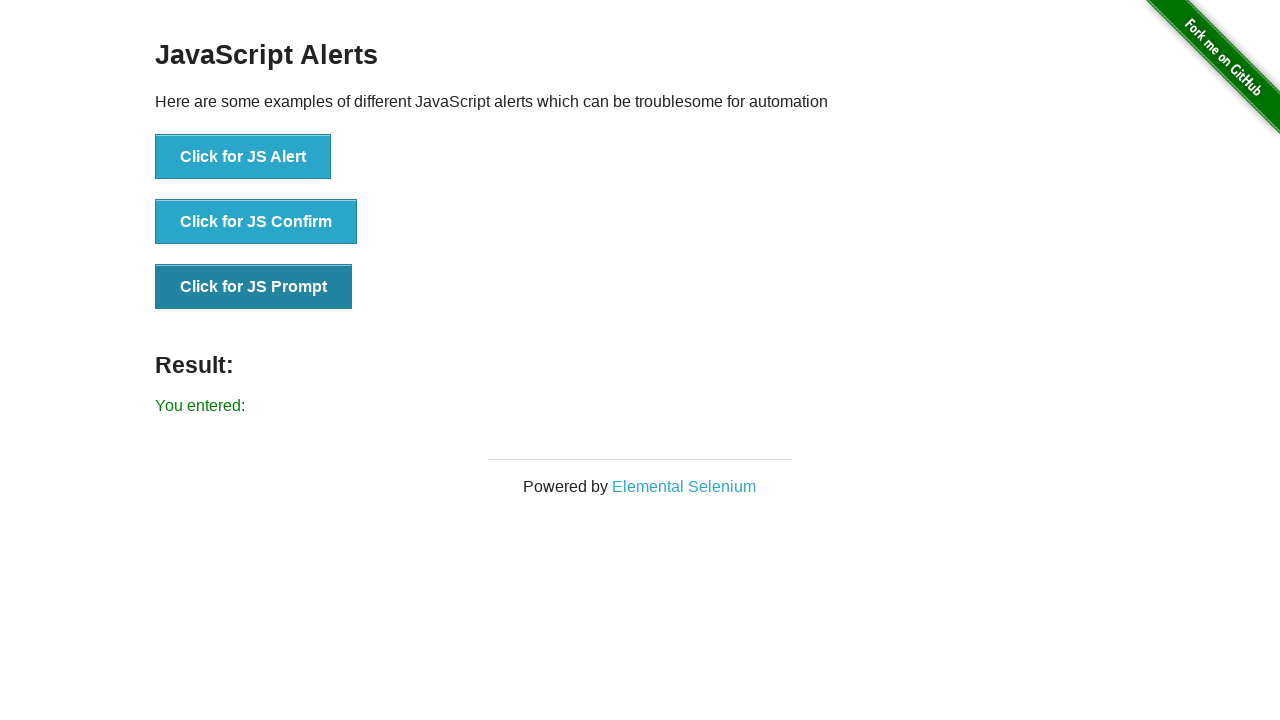

Clicked 'Click for JS Prompt' button to trigger third JavaScript prompt at (254, 287) on xpath=//button[text()='Click for JS Prompt']
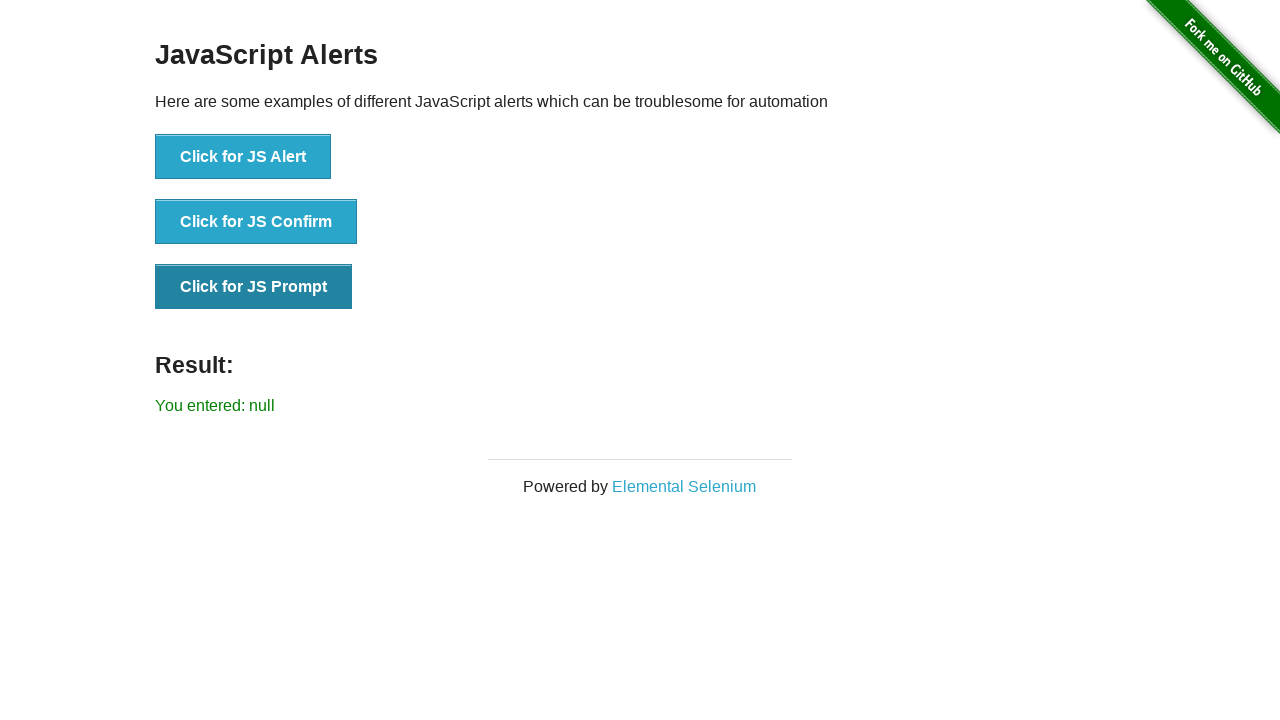

Result element loaded after dismissing prompt
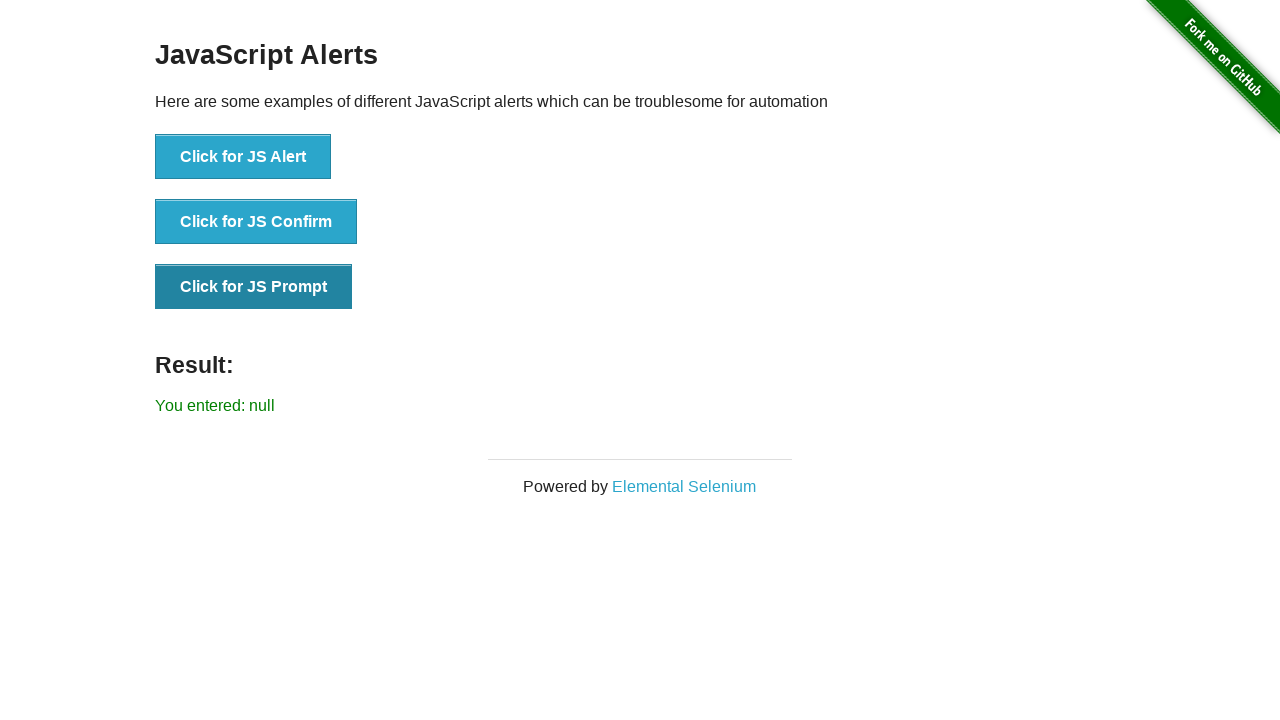

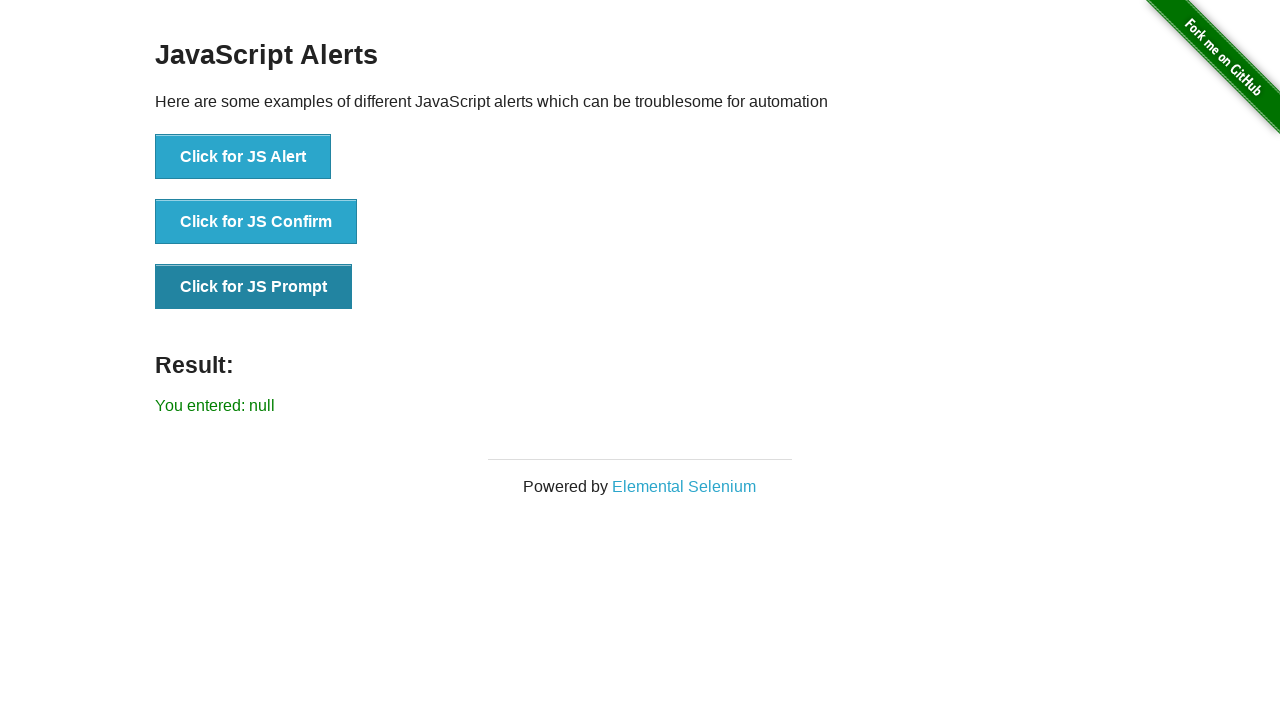